Tests a password generator tool by entering a master password and site/email, then retrieving the generated password value

Starting URL: http://angel.net/~nic/passwd.current.html

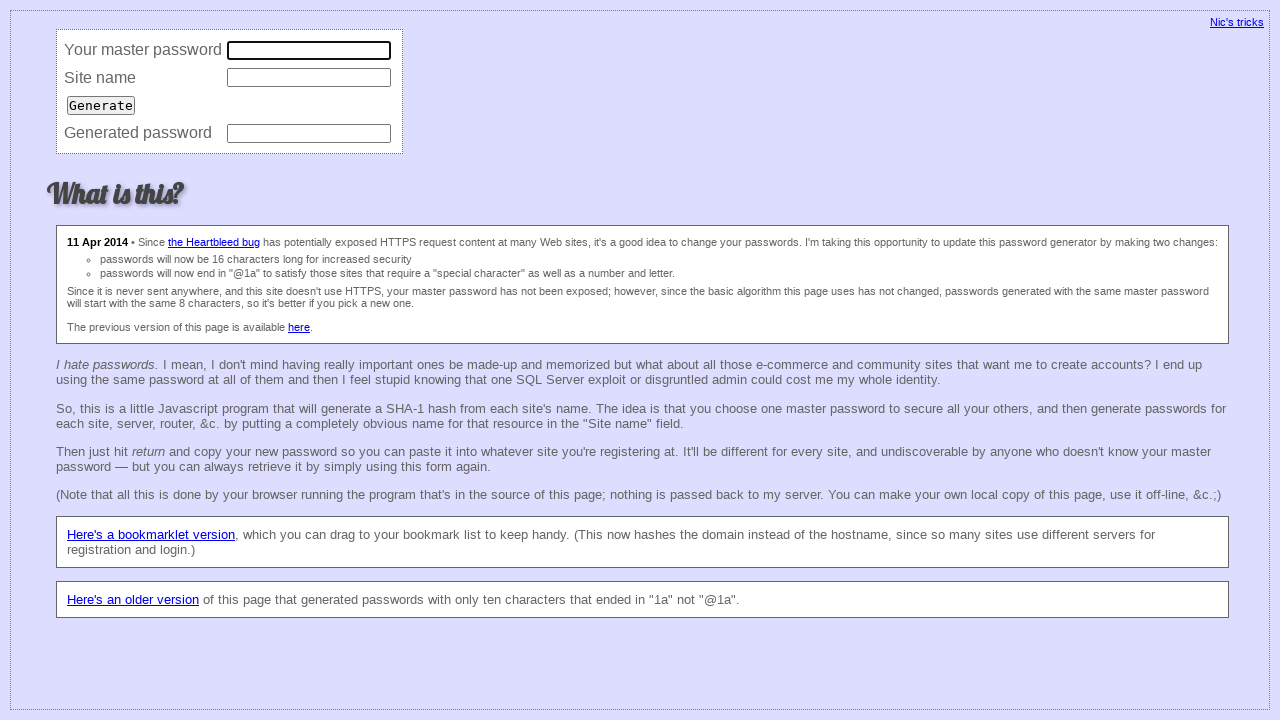

Filled master password field with '12345' on input[name='master']
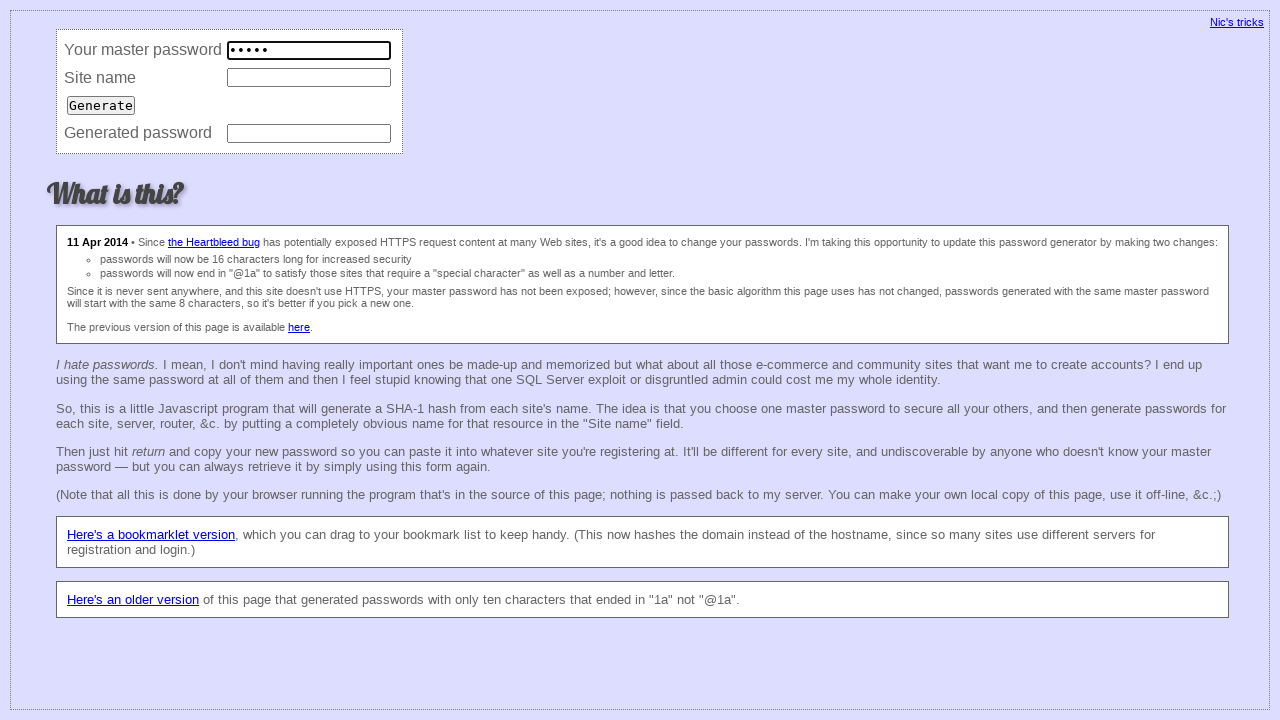

Filled site/email field with 'vnkoroll@gmai.com' on input[name='site']
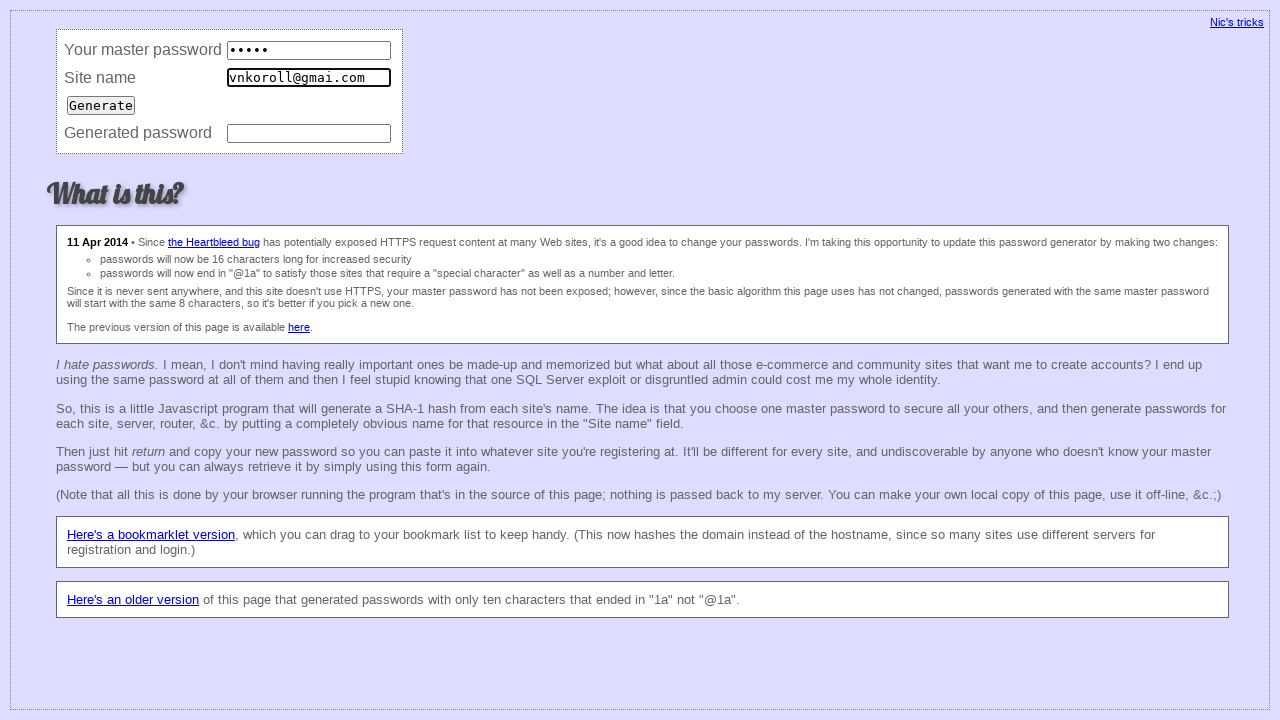

Pressed Enter to generate password on input[name='site']
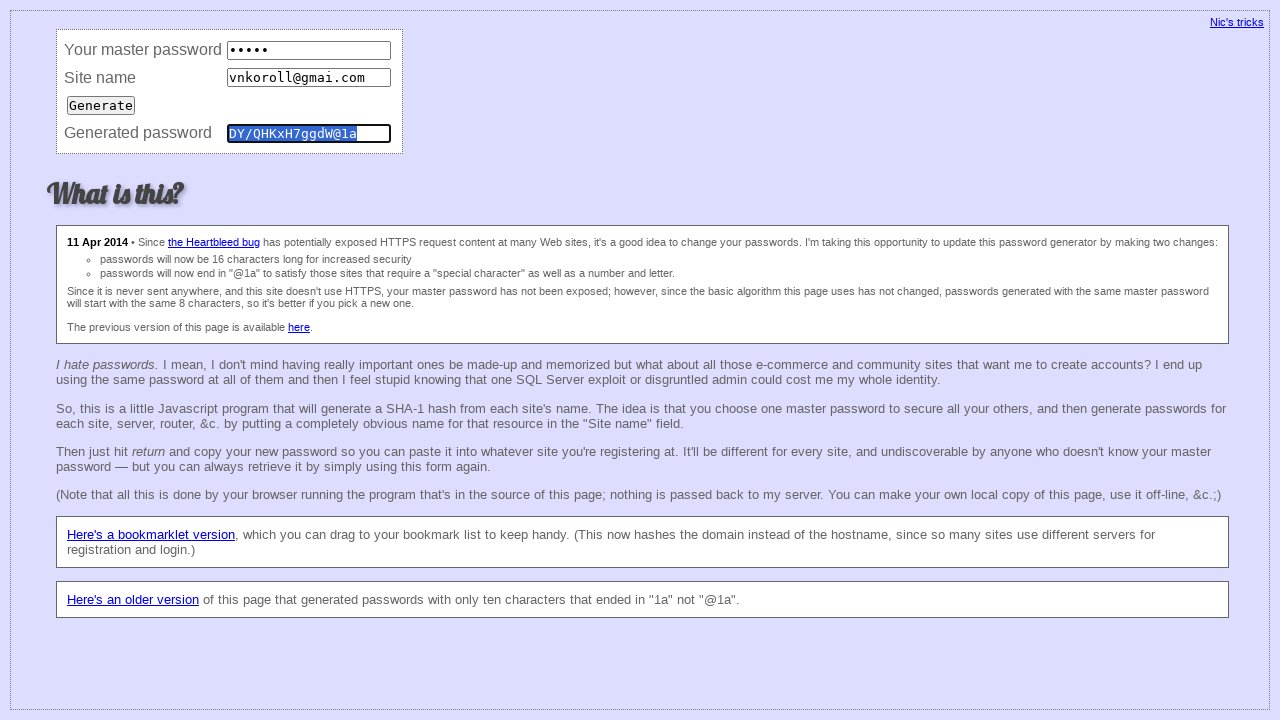

Password field appeared and loaded
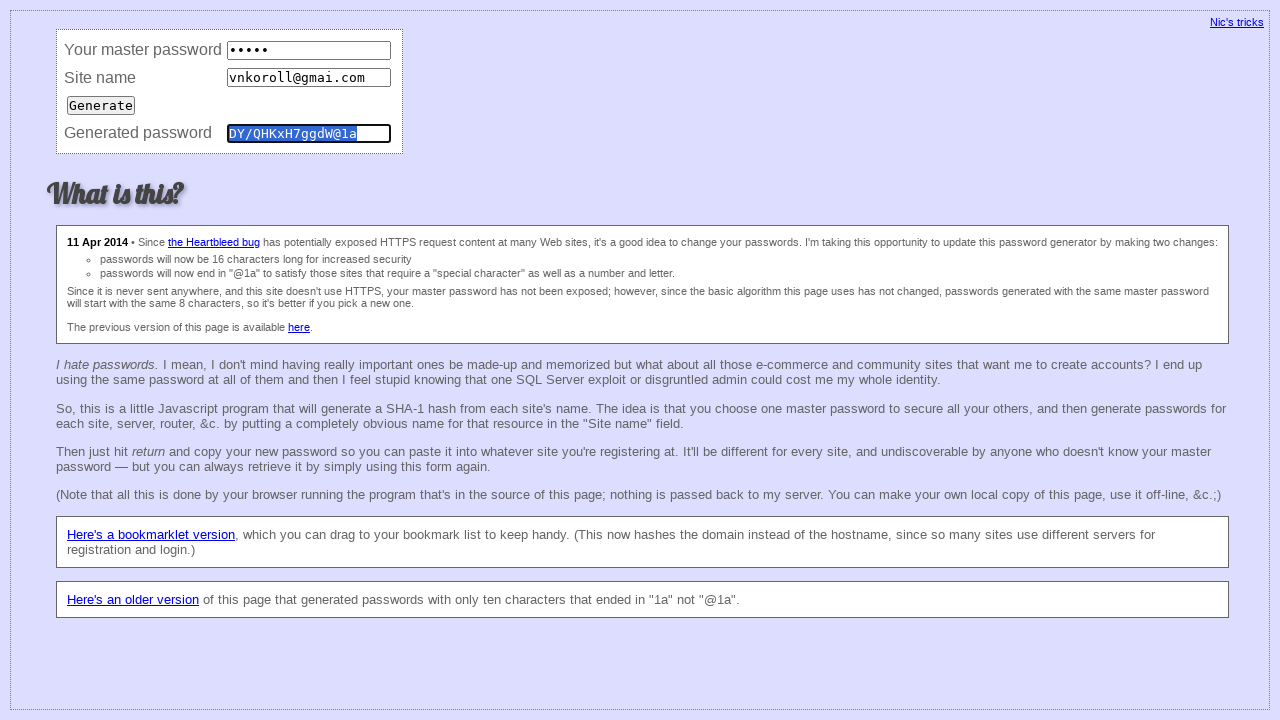

Retrieved generated password value: None
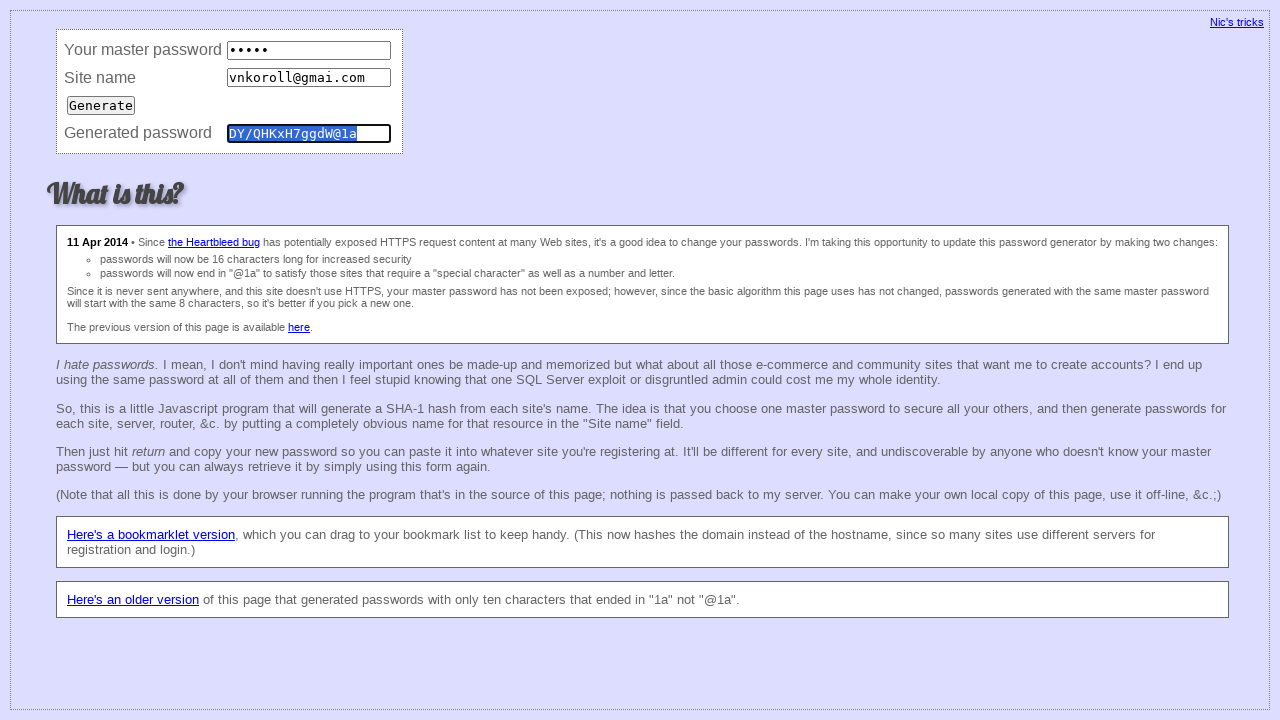

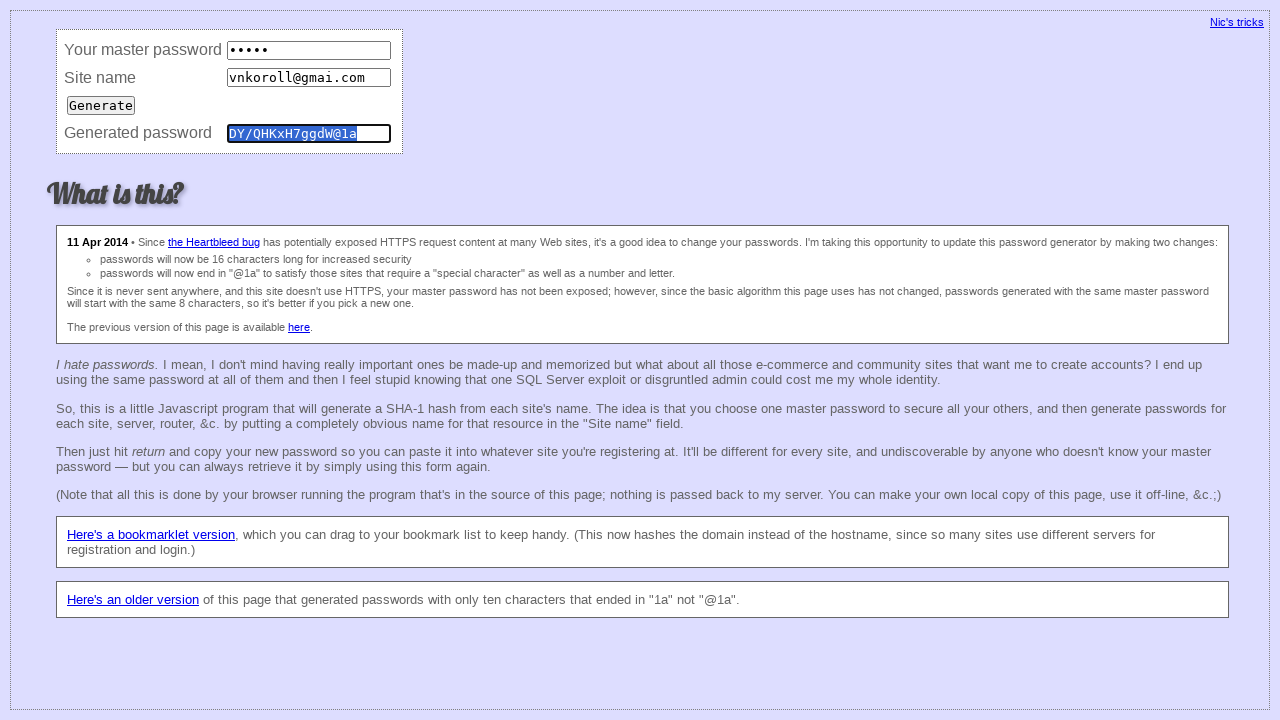